Retrieves and verifies the page title of SpiceJet website

Starting URL: https://www.spicejet.com/Default.aspx

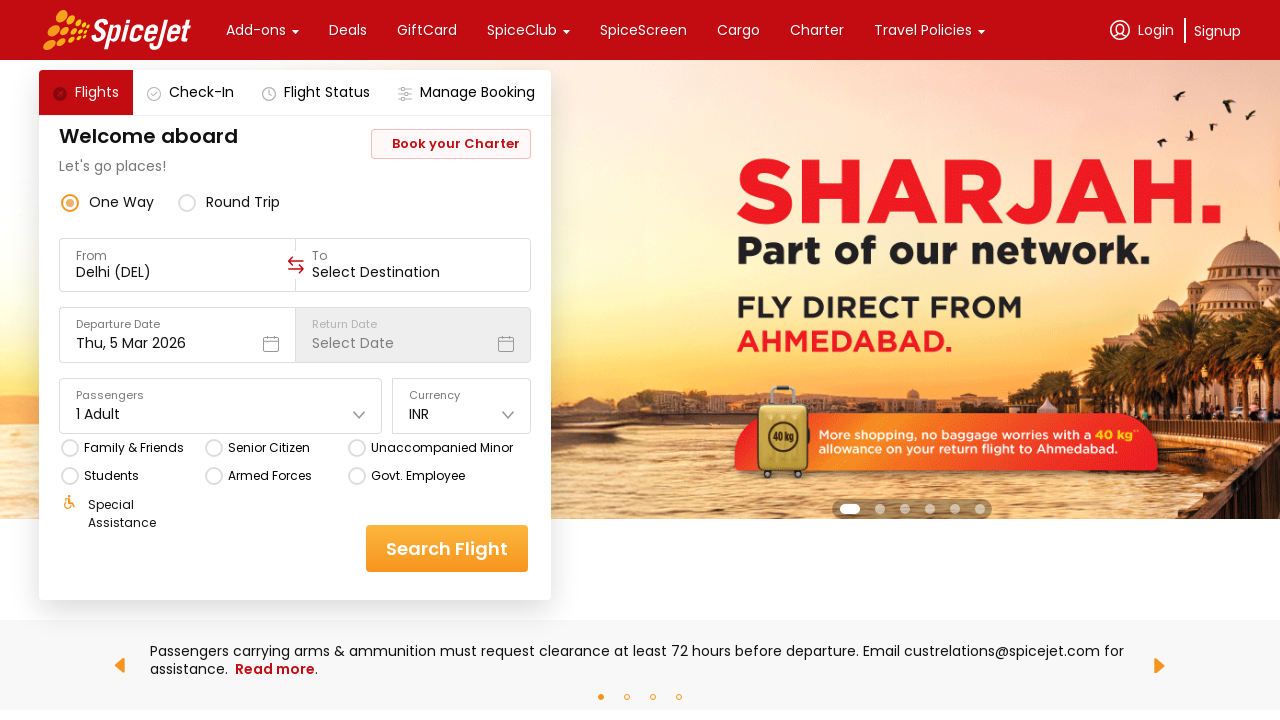

Navigated to SpiceJet website
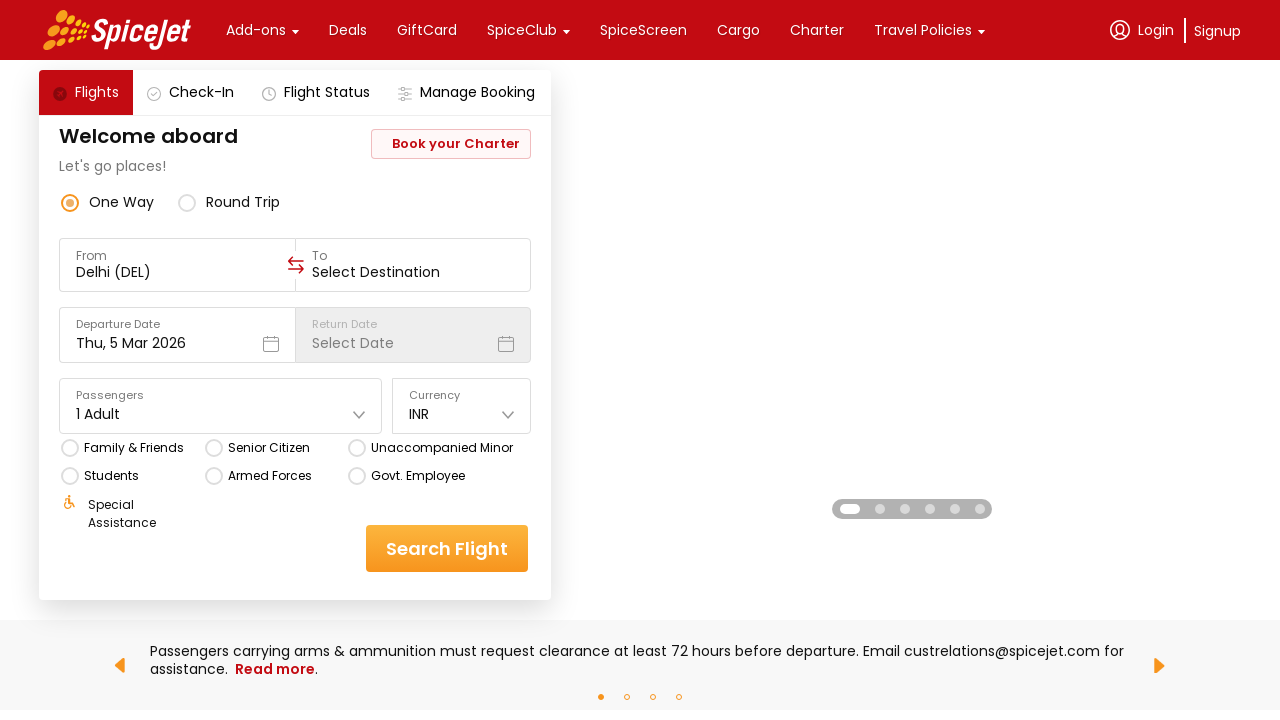

Retrieved page title: SpiceJet - Flight Booking for Domestic and International, Cheap Air Tickets
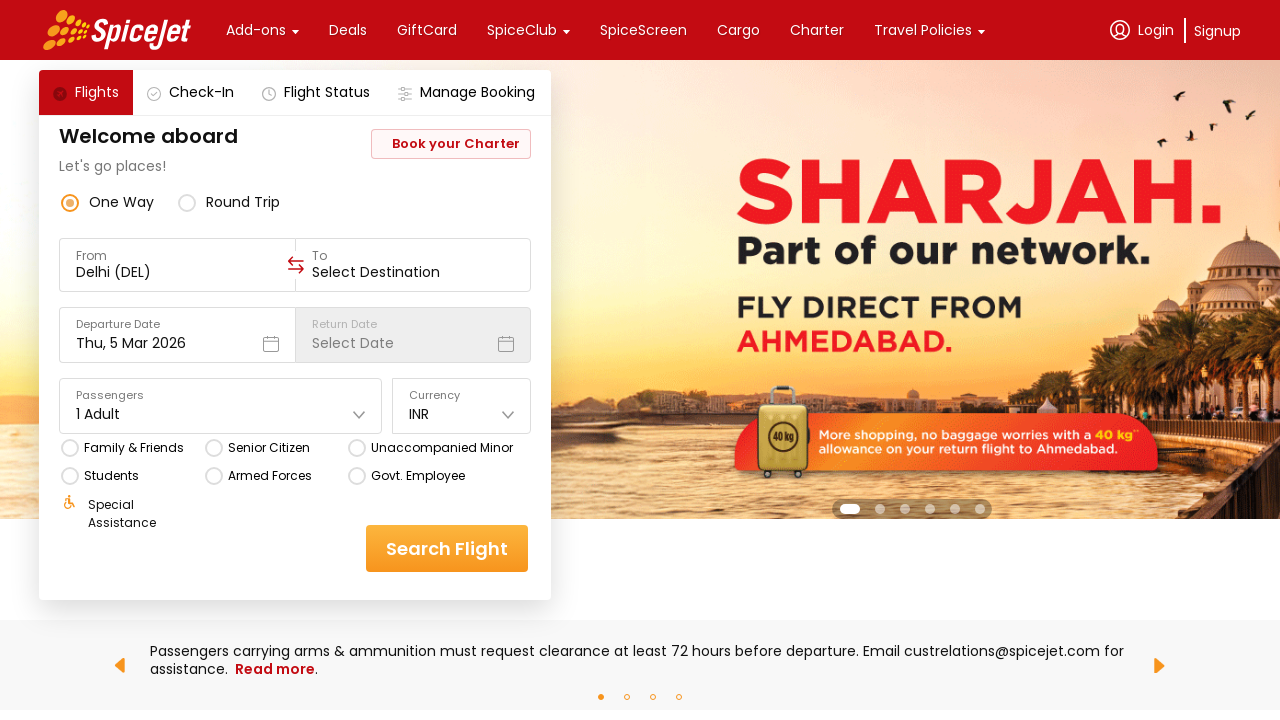

Printed page title to console
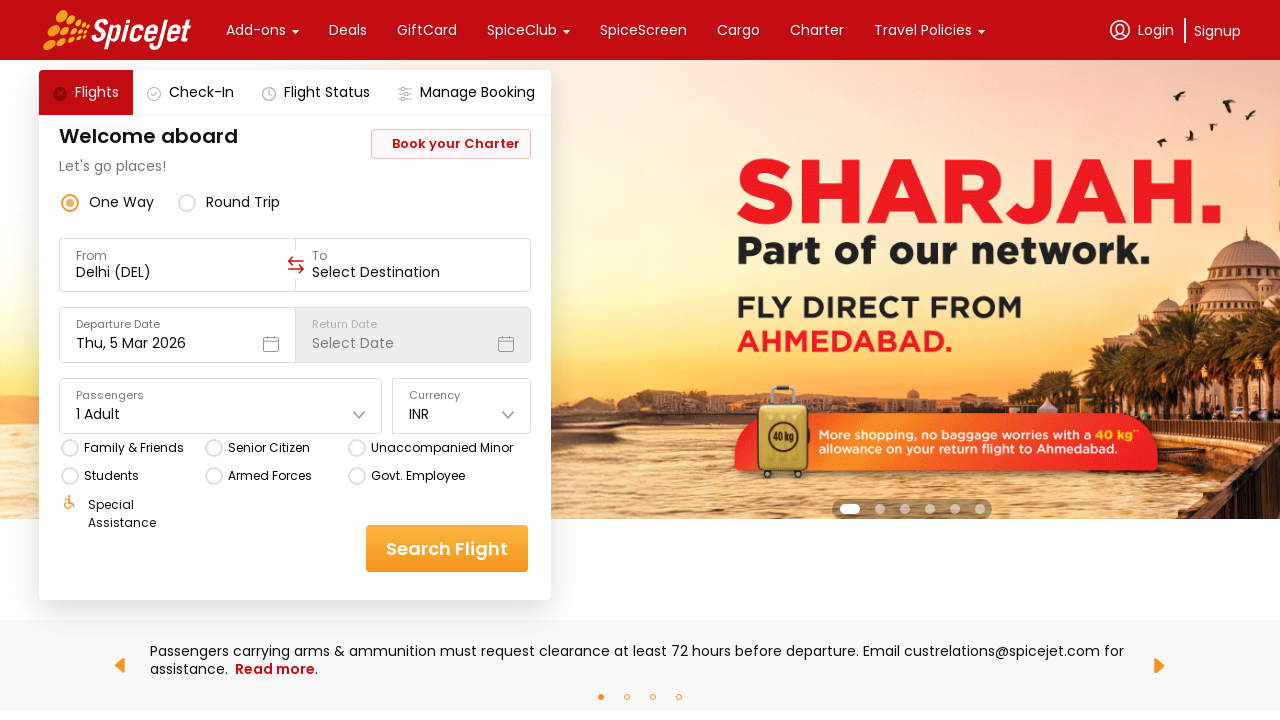

Verified page title is not None
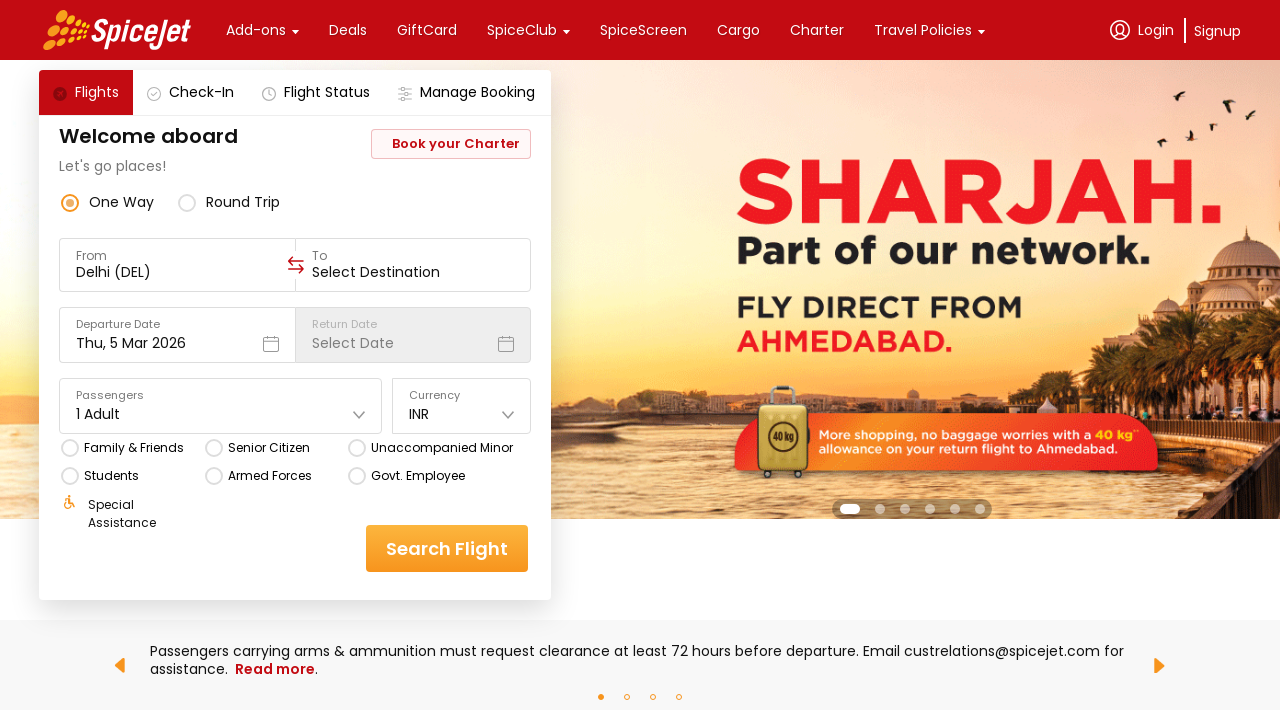

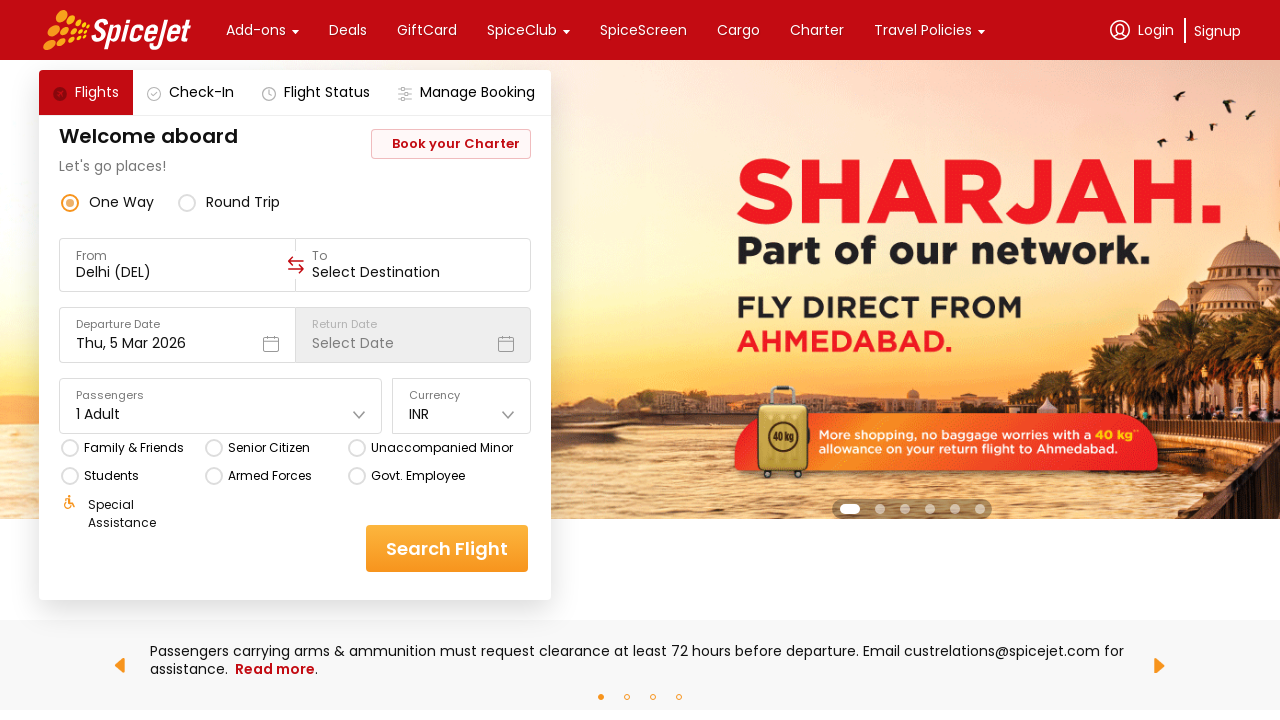